Tests mouse hover functionality by hovering over a "Mouse Hover" button and clicking the "Reload" link that appears

Starting URL: https://rahulshettyacademy.com/AutomationPractice/

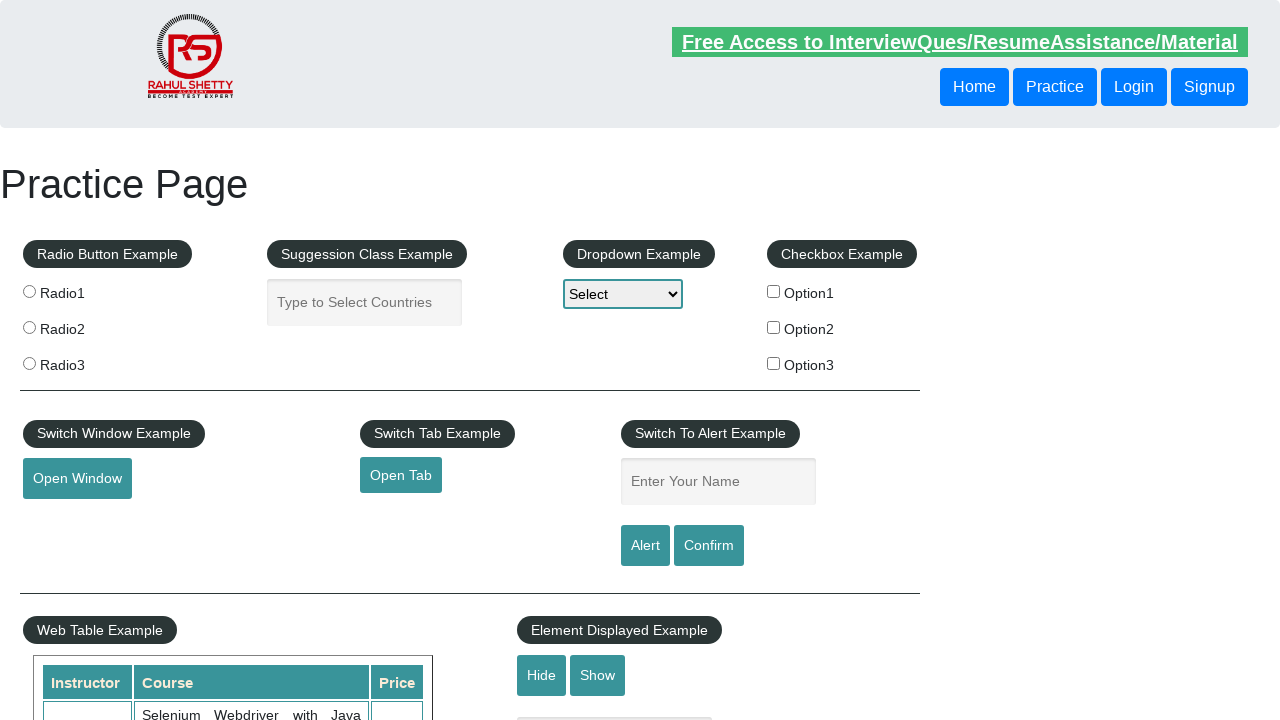

Hovered over the Mouse Hover button at (83, 361) on #mousehover
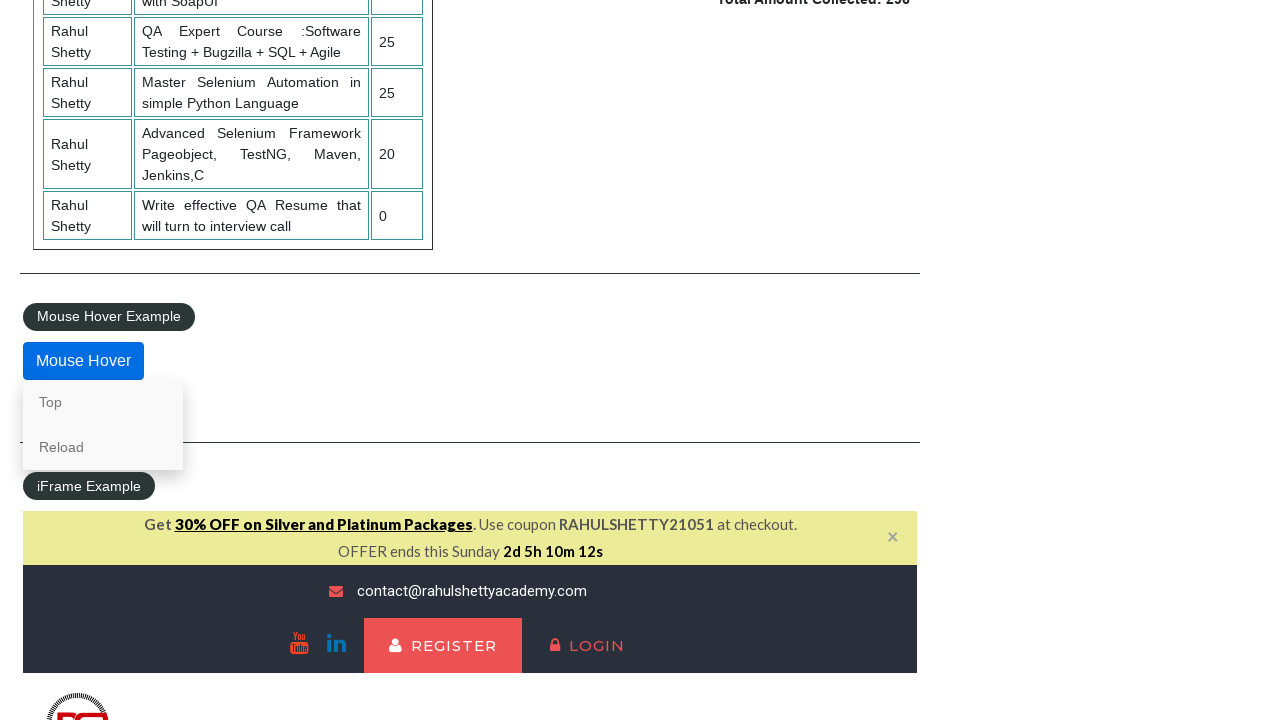

Clicked the Reload link that appeared after hovering at (103, 447) on text=Reload
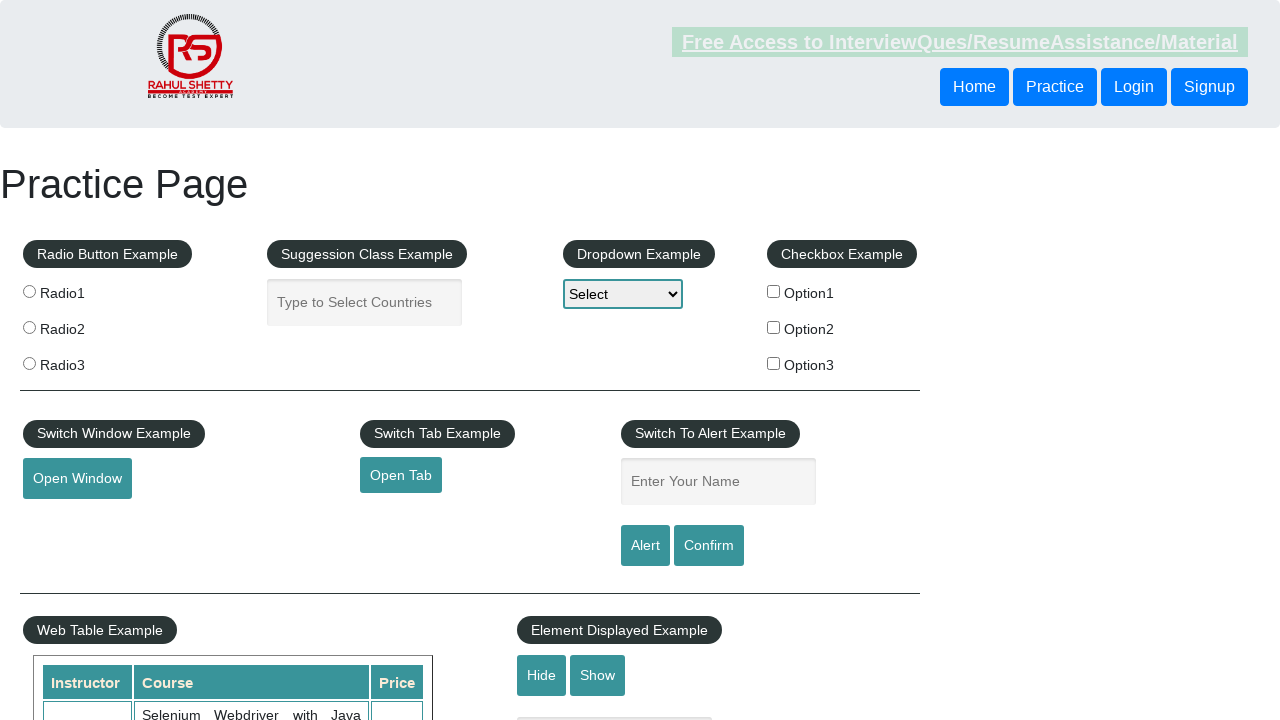

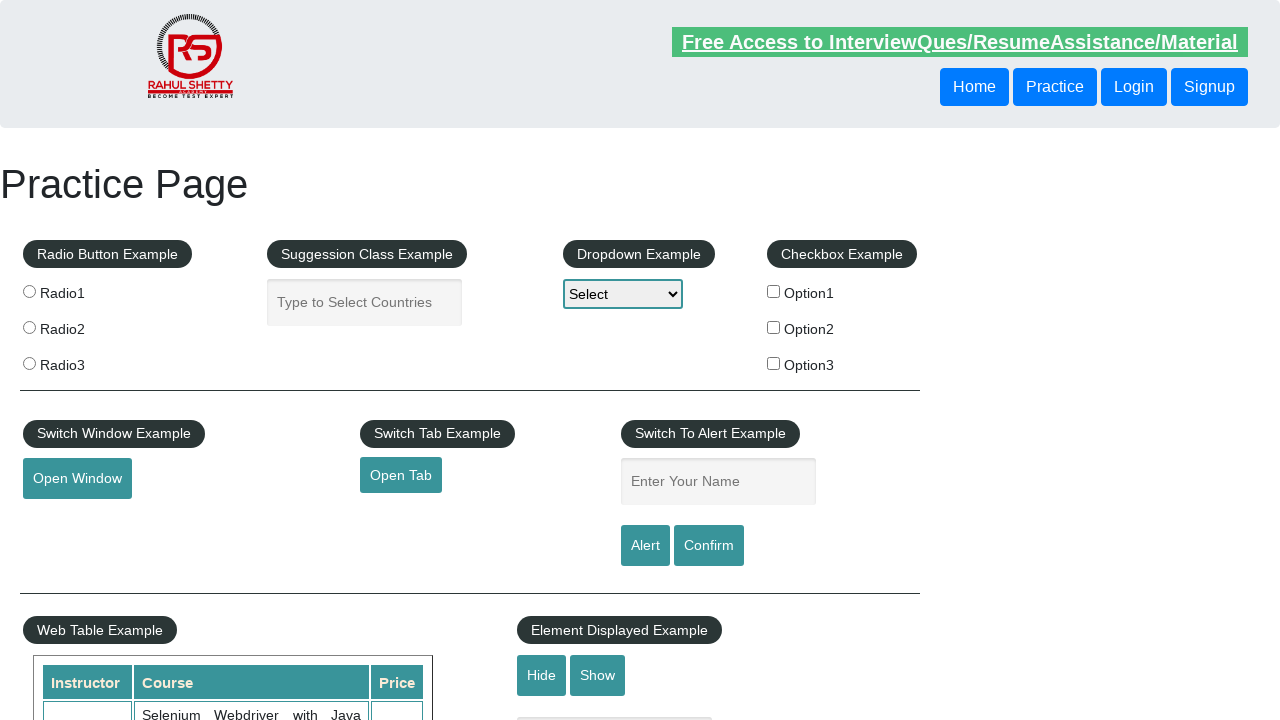